Tests dynamic controls functionality by toggling a checkbox's visibility and then selecting the checkbox once it reappears

Starting URL: https://v1.training-support.net/selenium/dynamic-controls

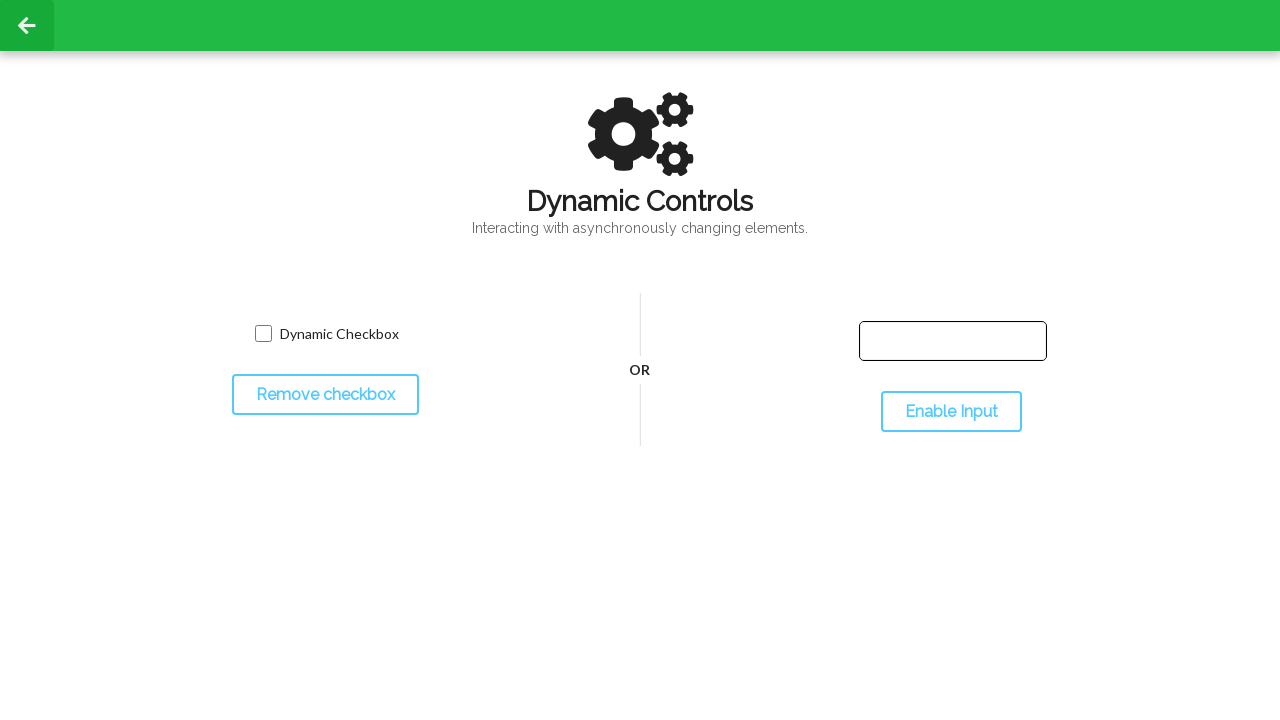

Clicked toggle button to hide the checkbox at (325, 395) on #toggleCheckbox
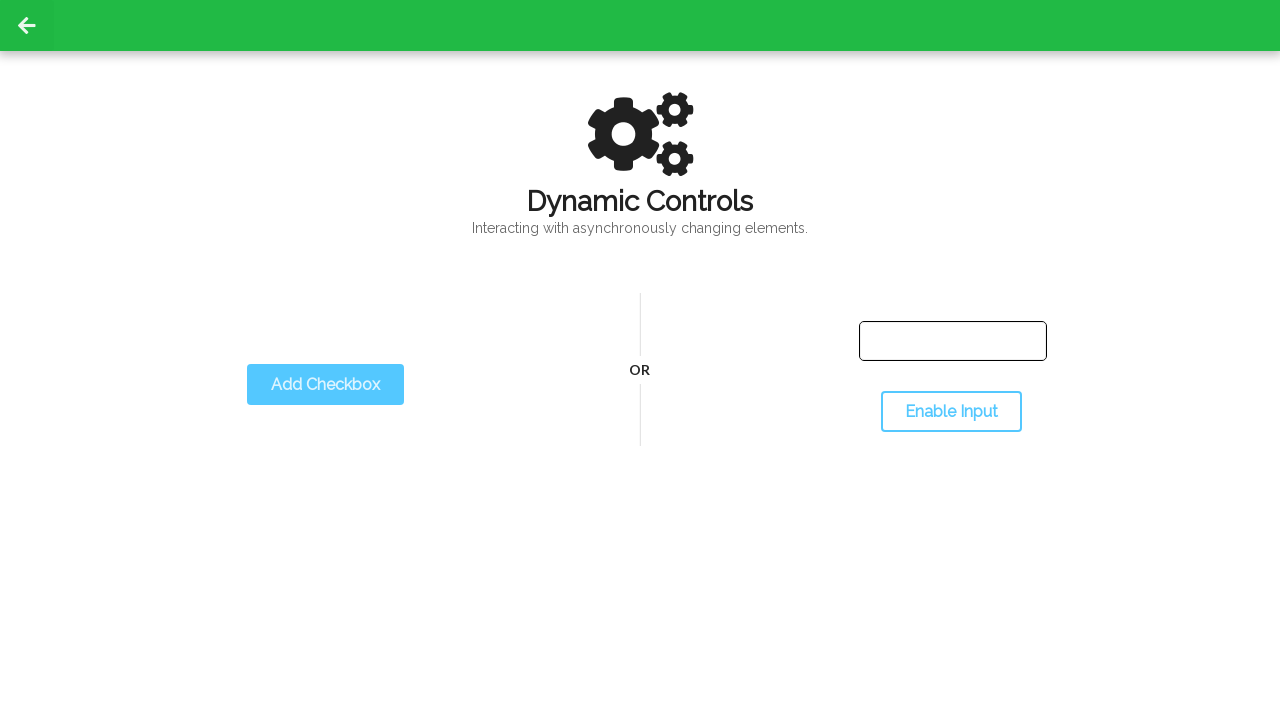

Checkbox has disappeared
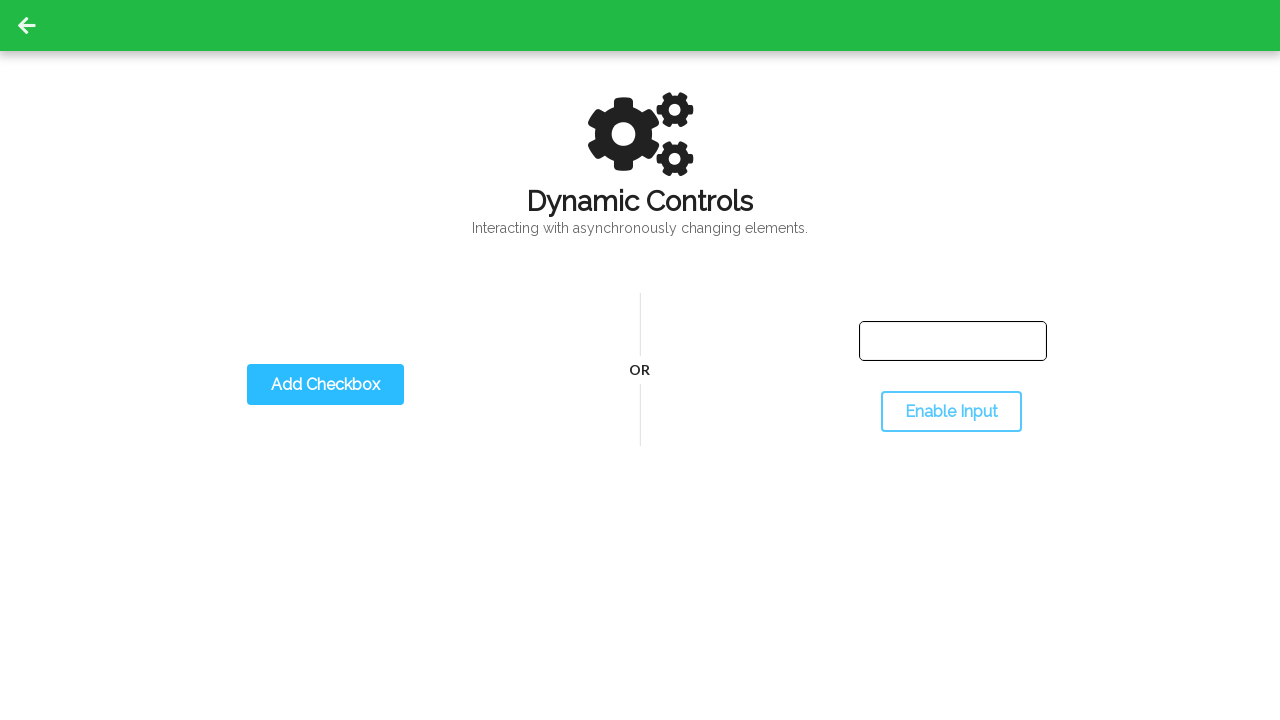

Clicked toggle button to show the checkbox again at (325, 385) on #toggleCheckbox
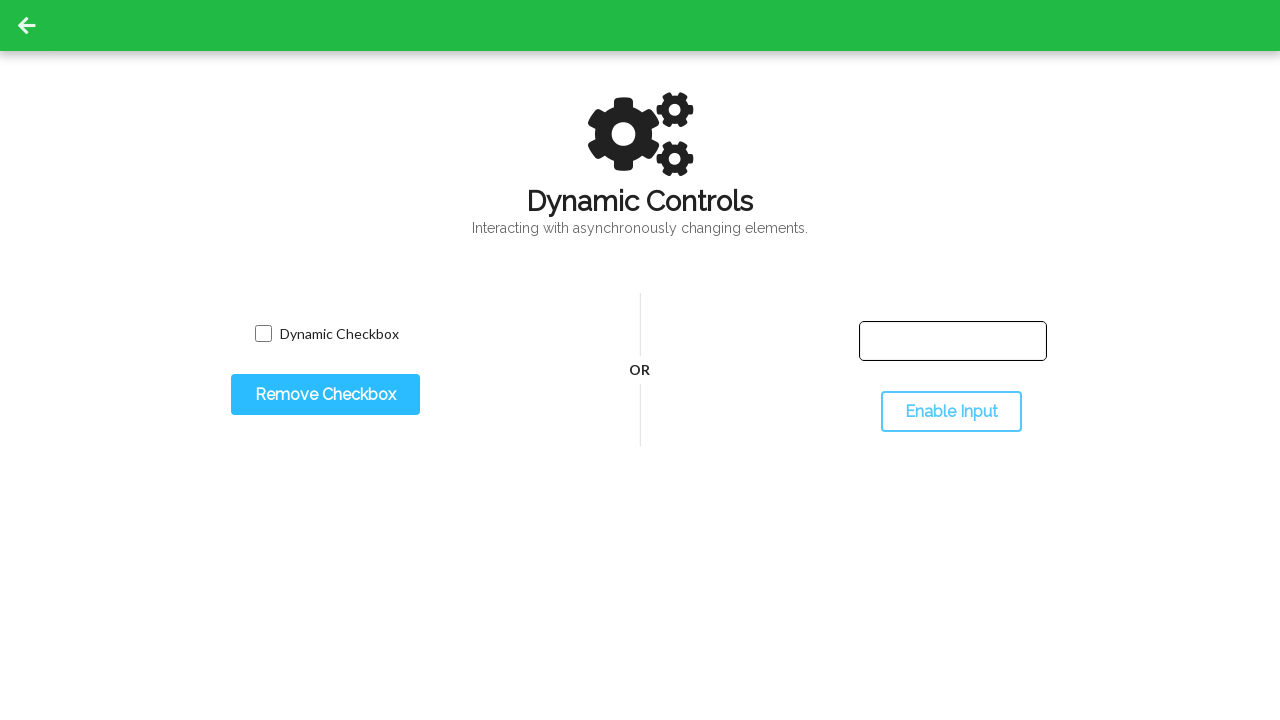

Checkbox has reappeared
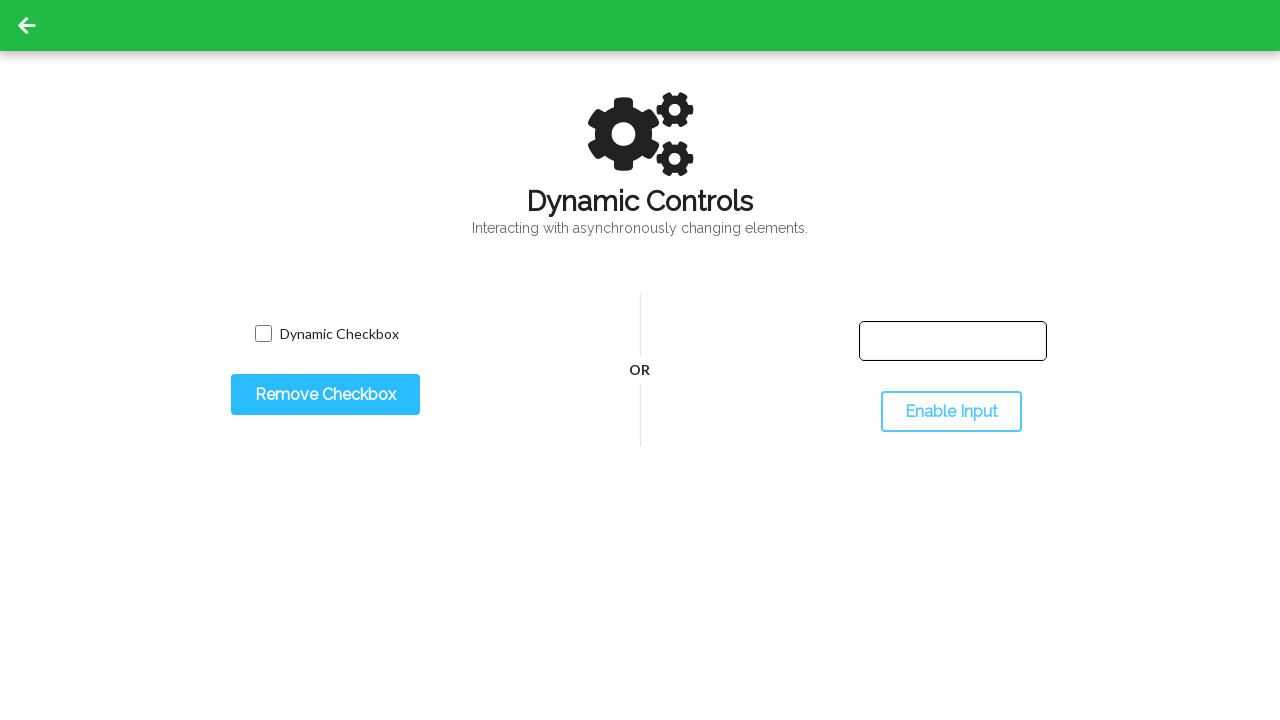

Clicked the checkbox to select it at (263, 334) on #dynamicCheckbox
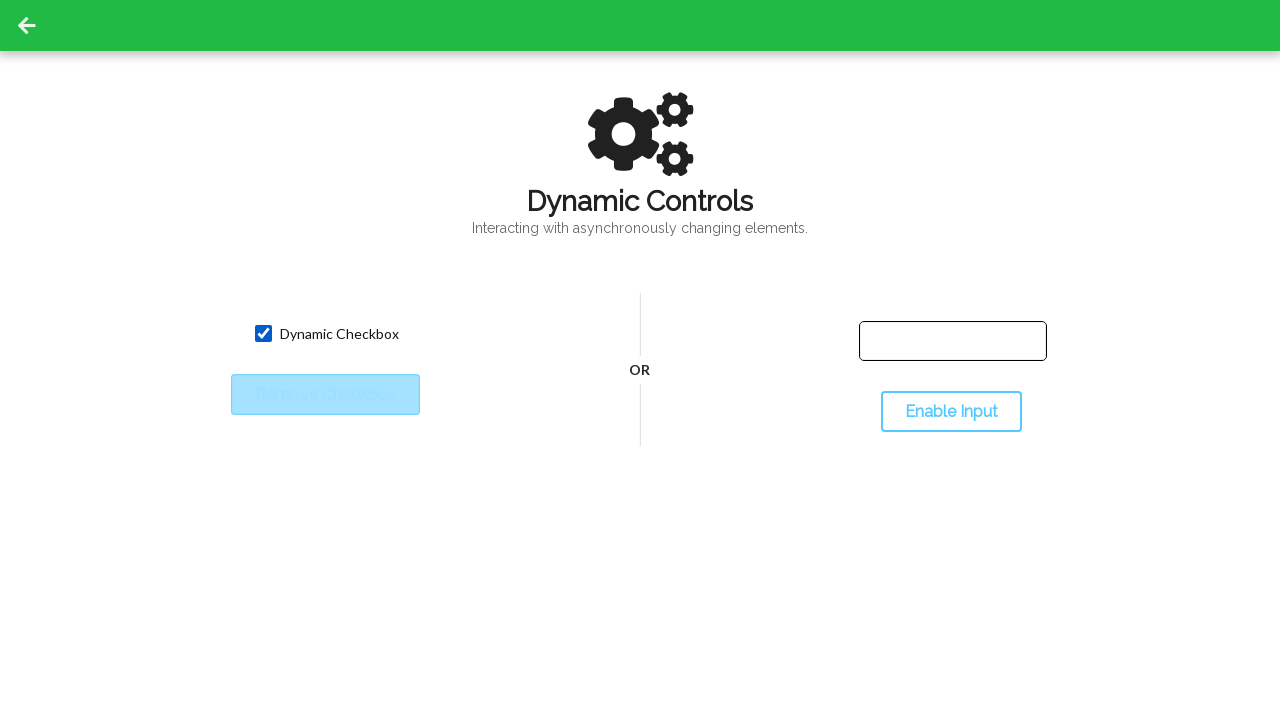

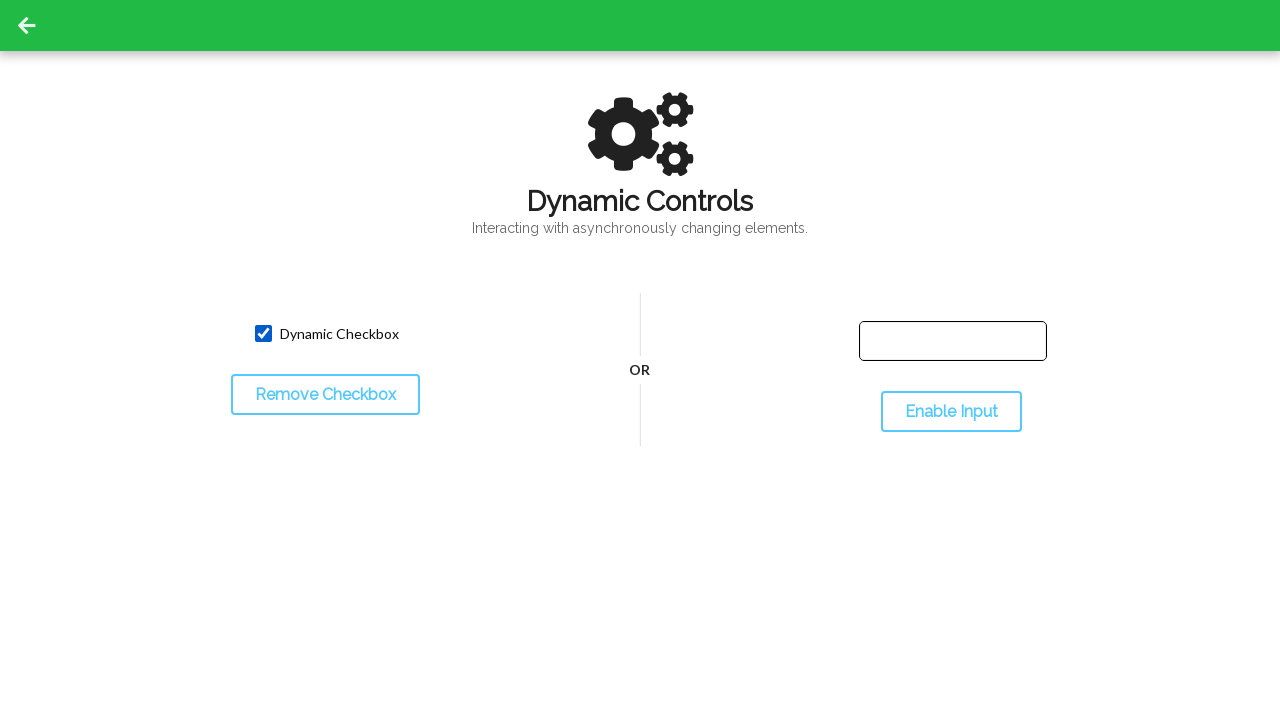